Tests a web form by filling a text field and submitting the form

Starting URL: https://www.selenium.dev/selenium/web/web-form.html

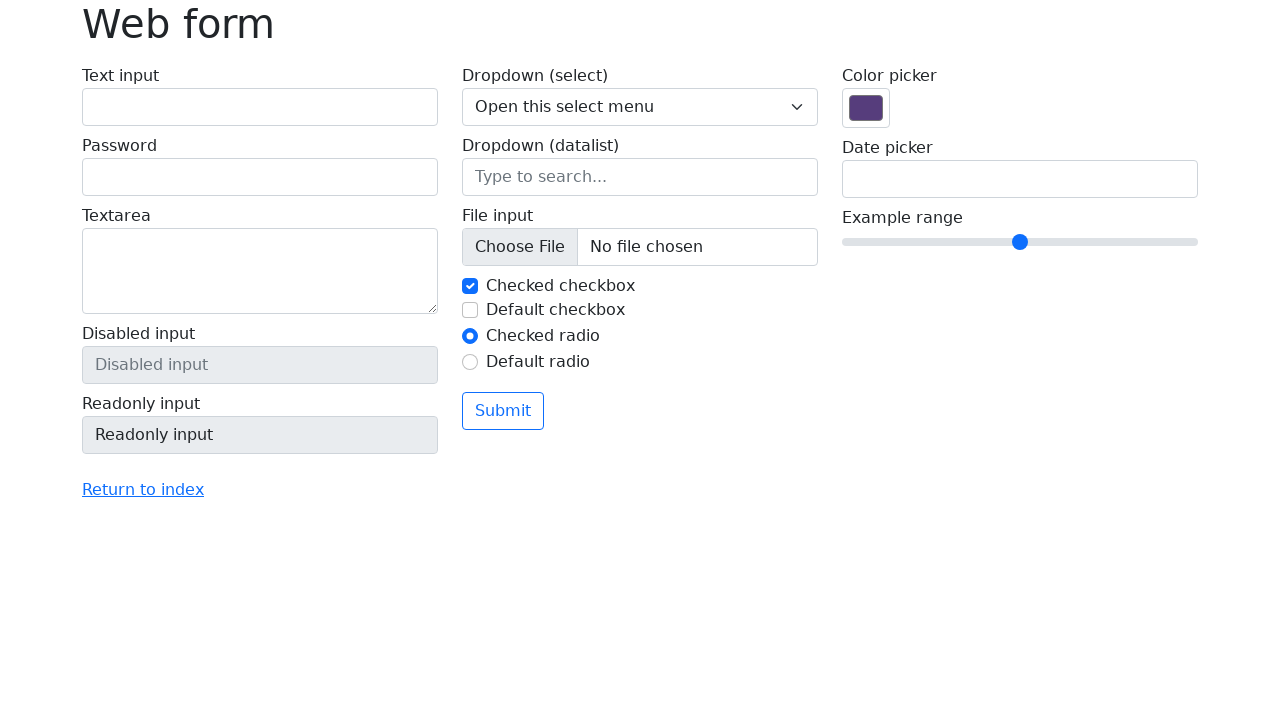

Filled text field with 'Selenium' on input[name='my-text']
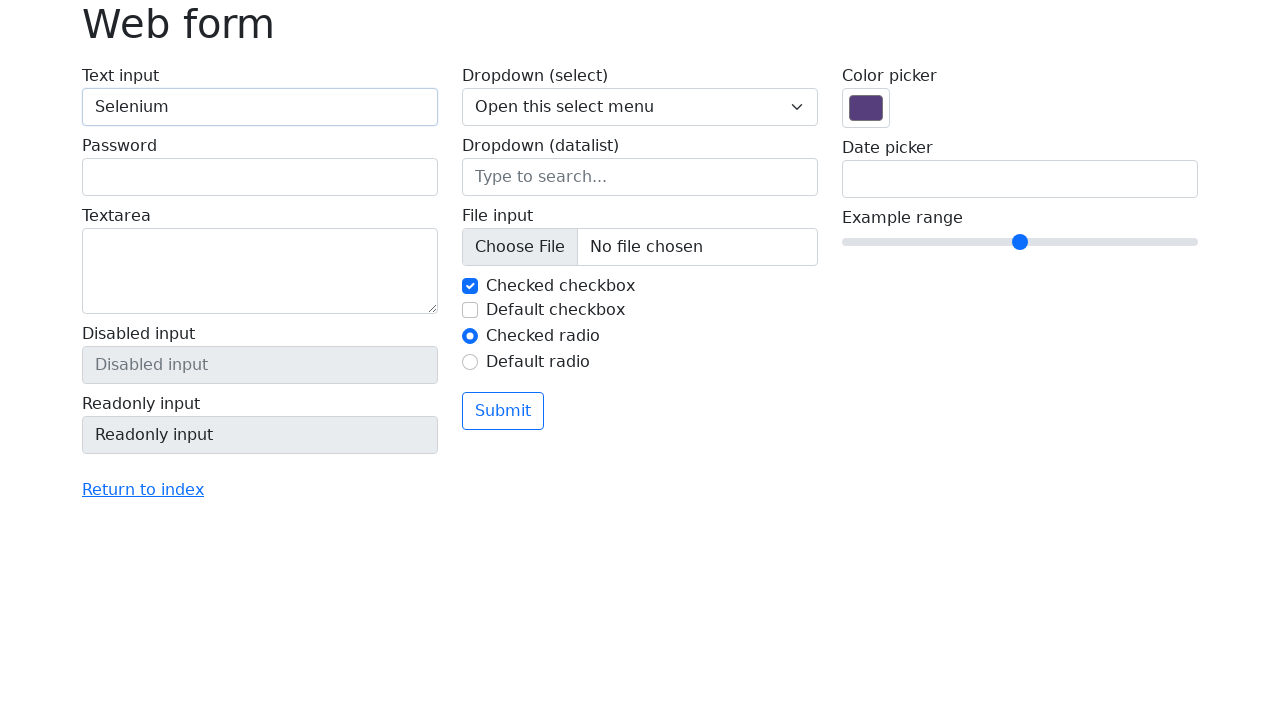

Clicked submit button to submit form at (503, 411) on button
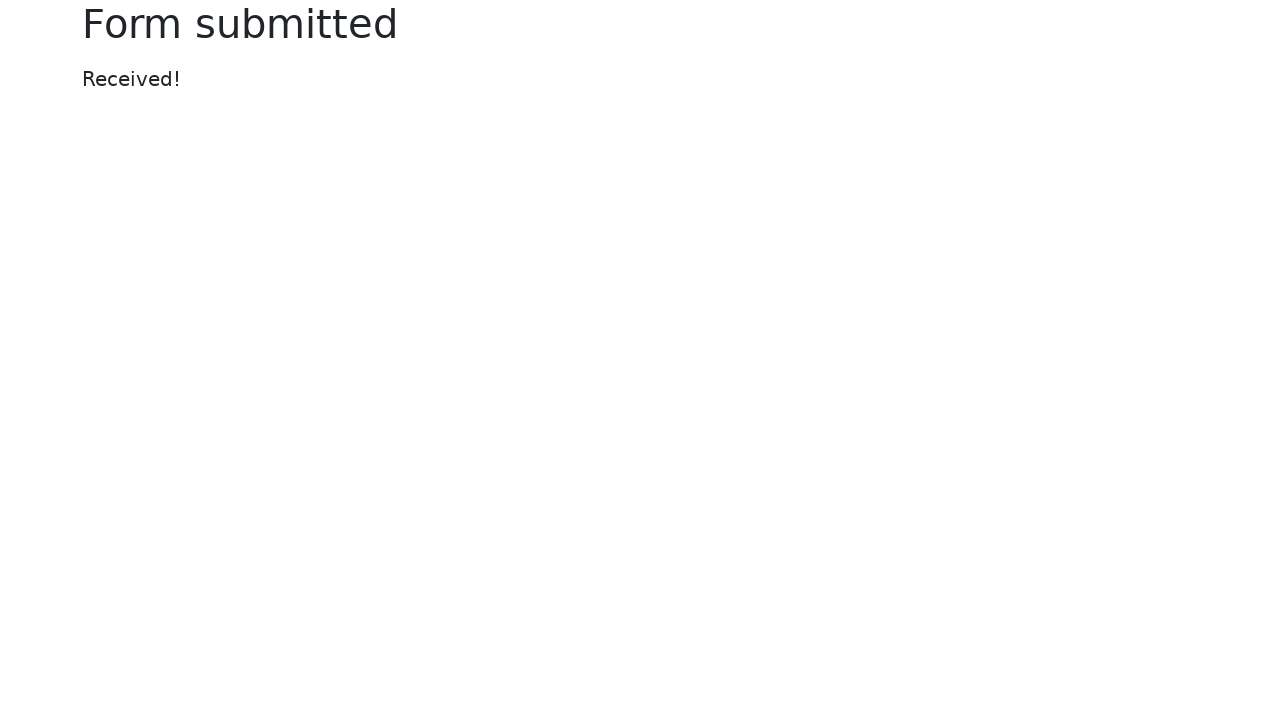

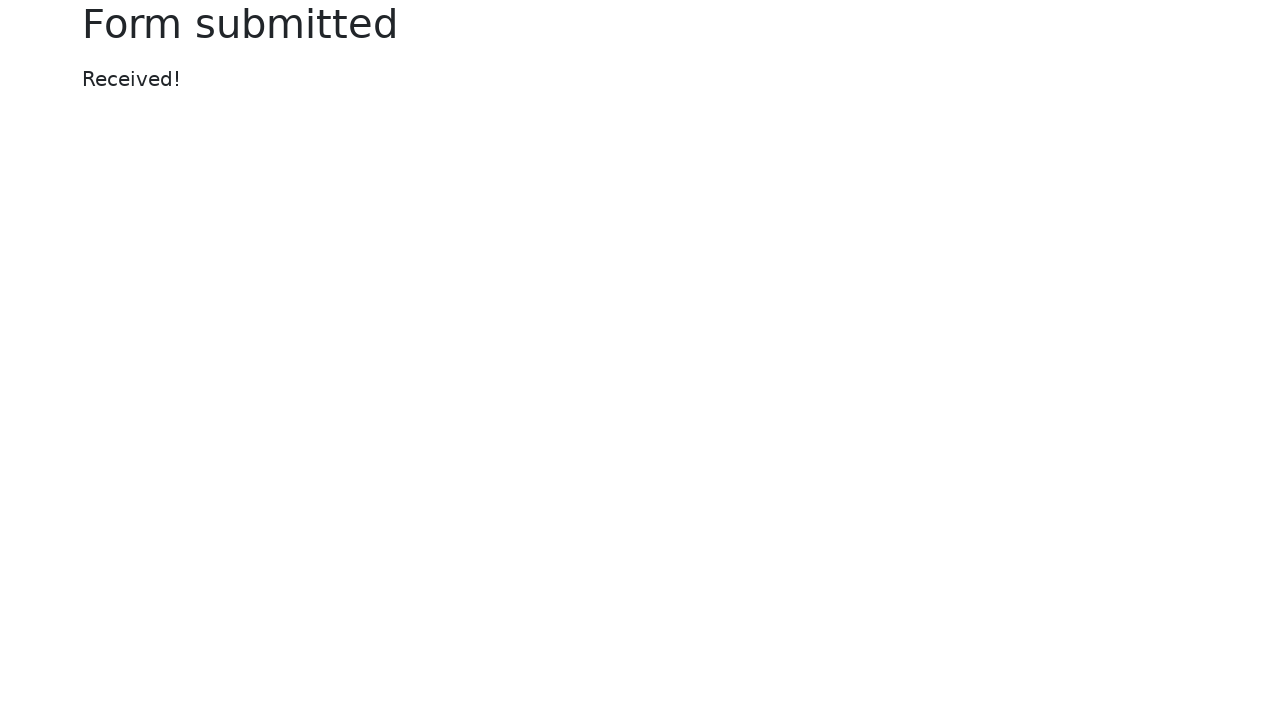